Opens the Noon e-commerce website (UAE English version), maximizes the browser window, and clears cookies to verify basic page loading

Starting URL: https://www.noon.com/uae-en/

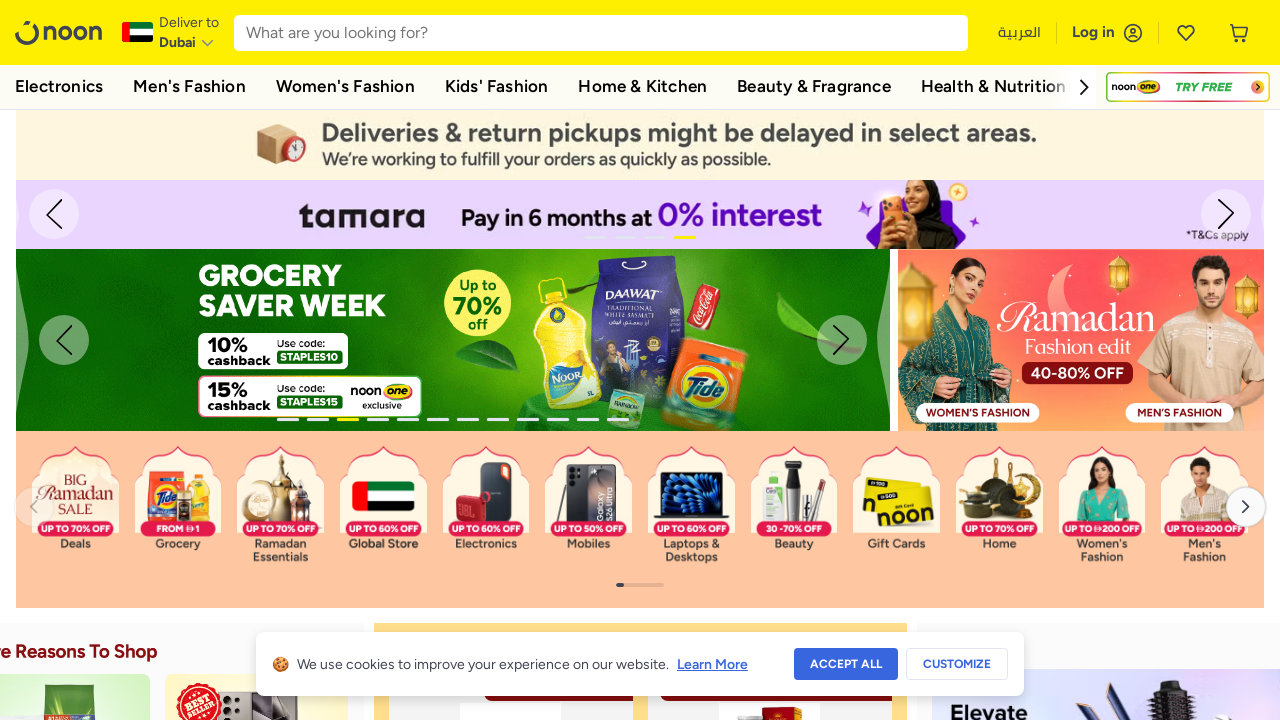

Set viewport to 1920x1080 to maximize browser window
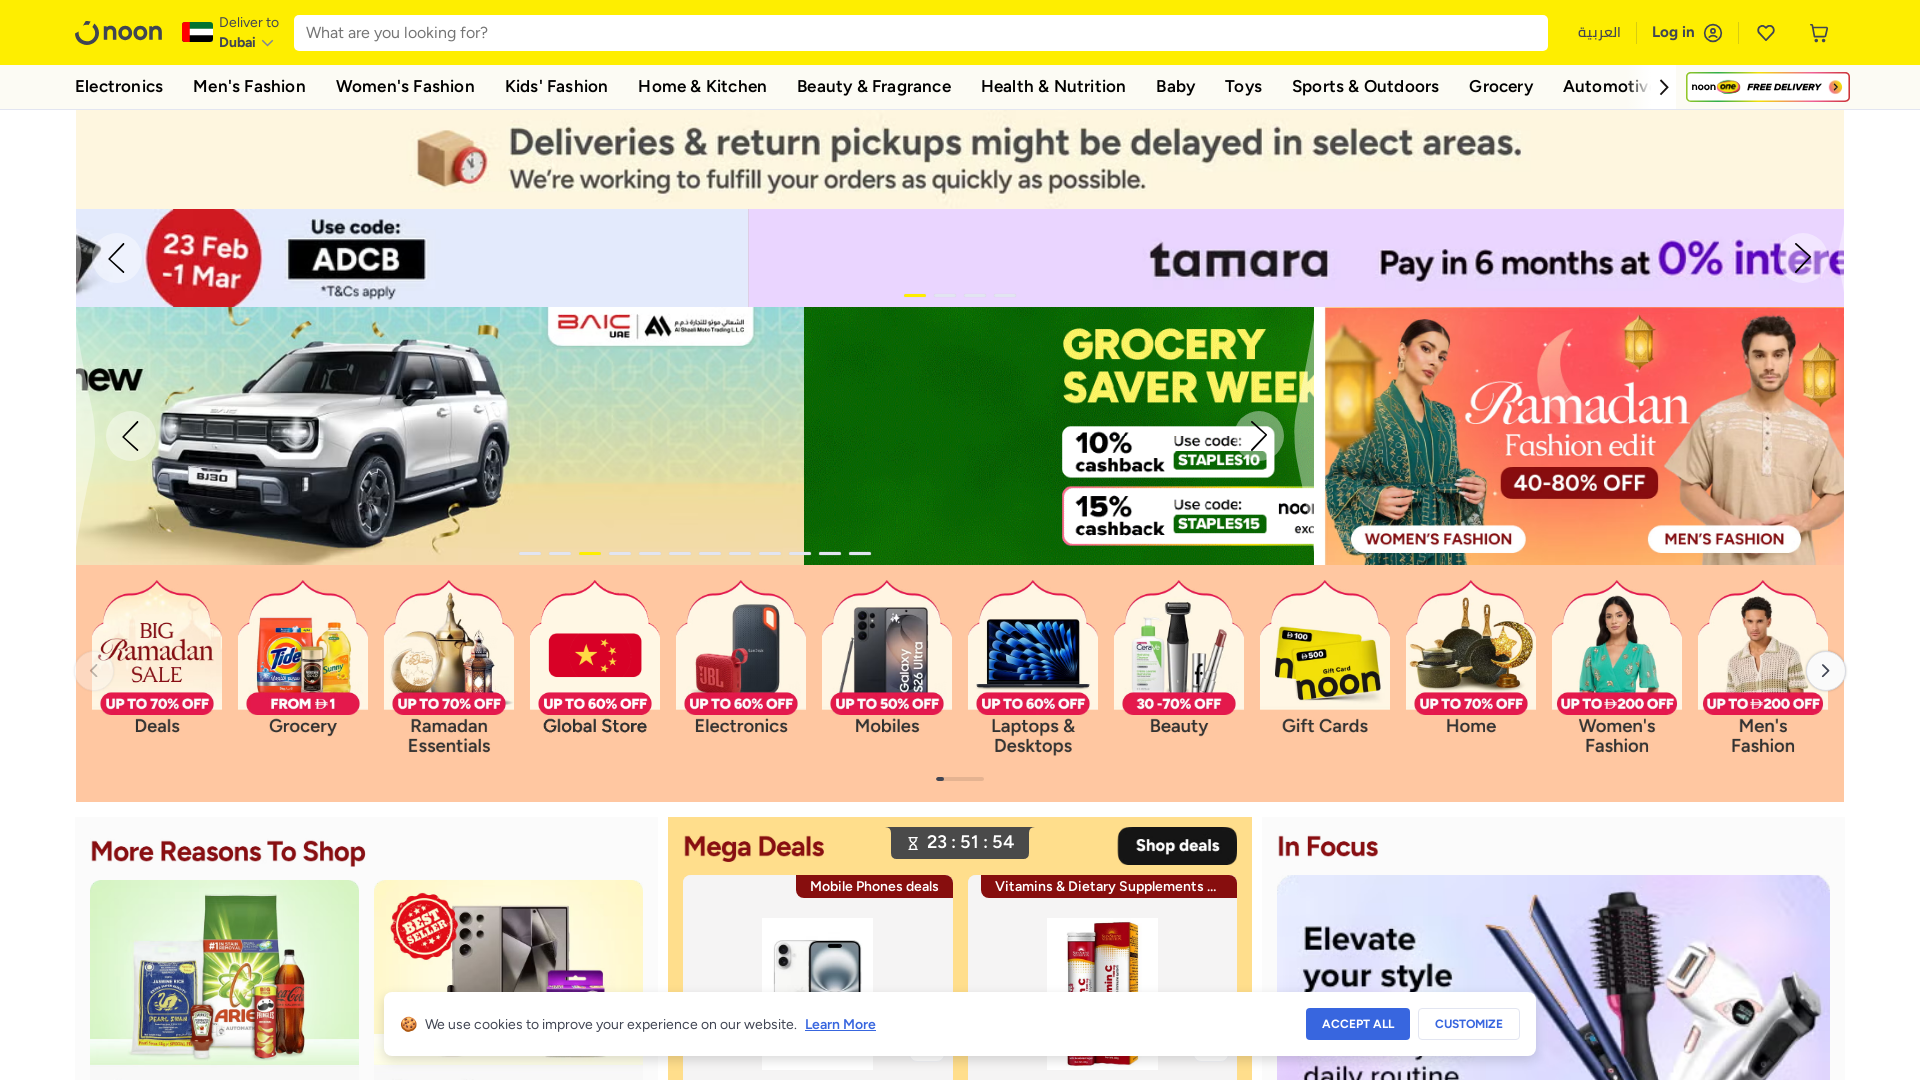

Cleared all cookies from the context
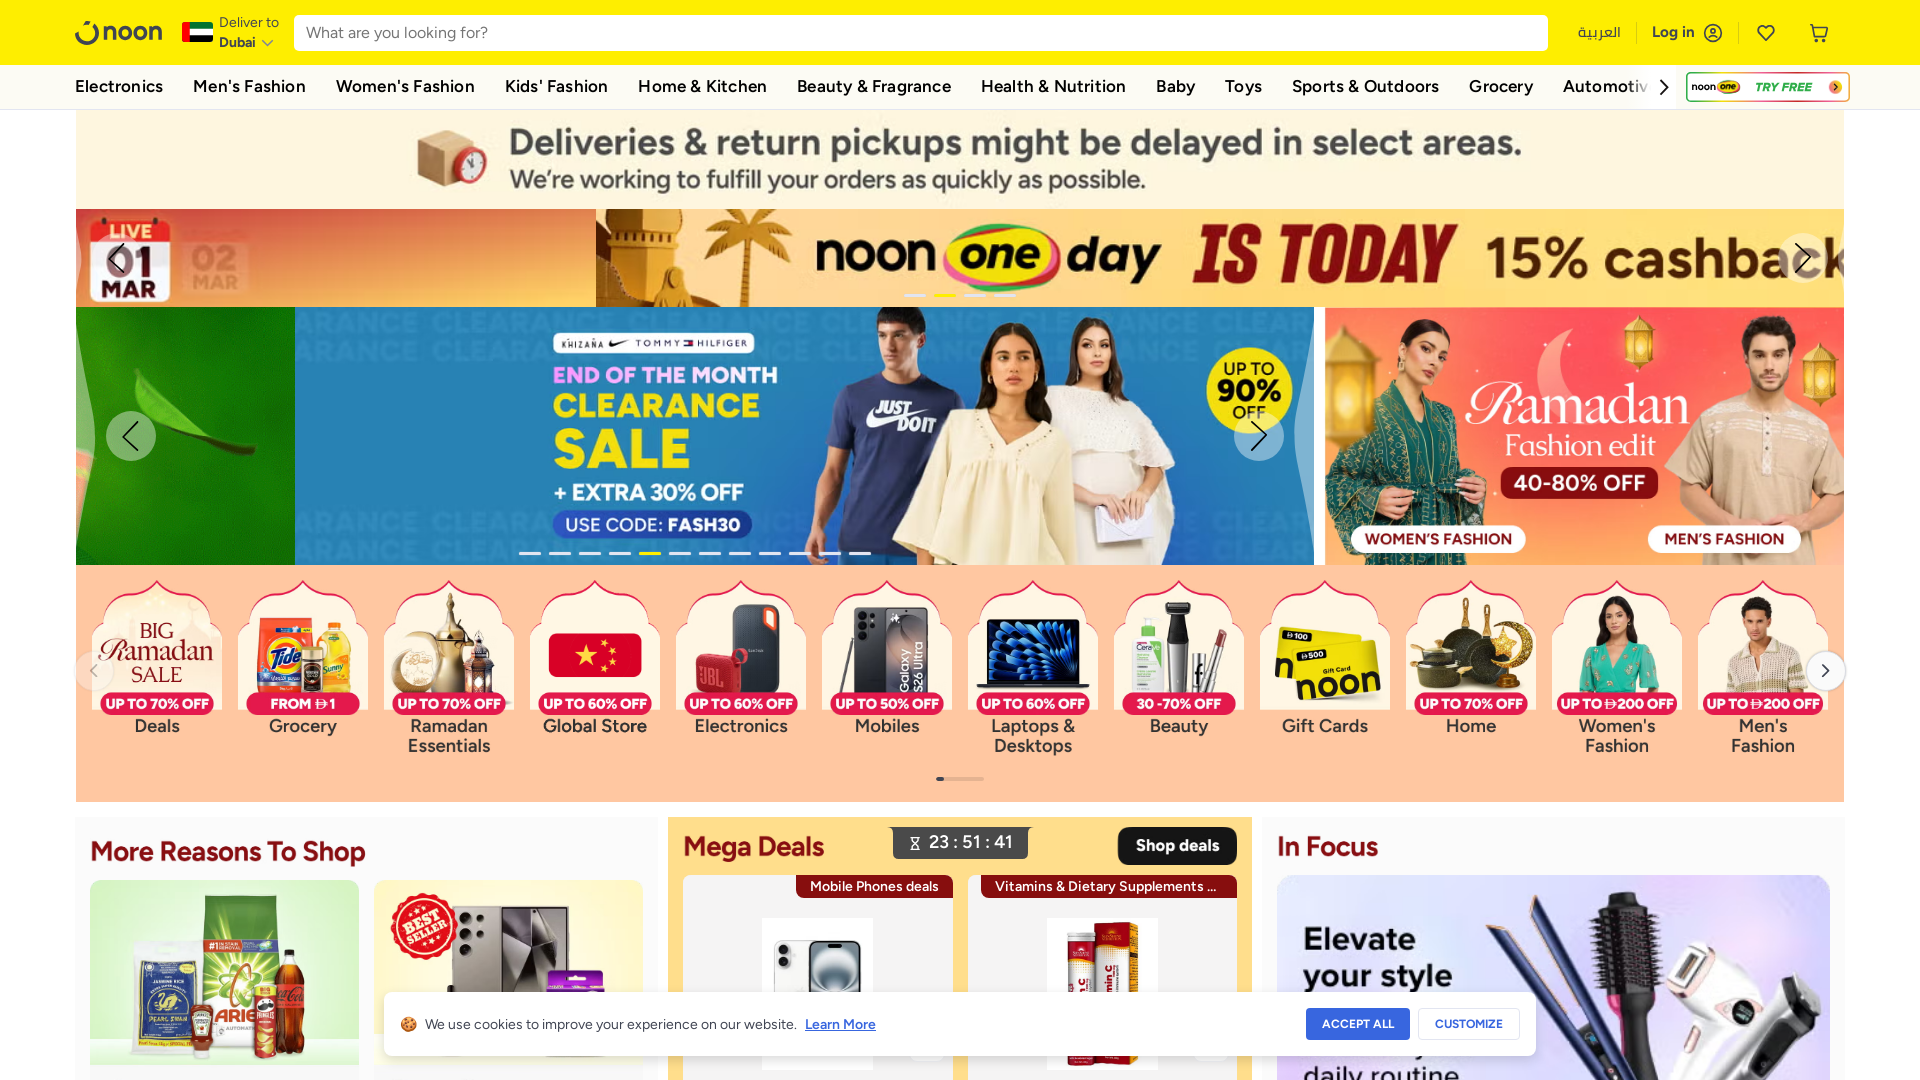

Waited for page to load (domcontentloaded state reached)
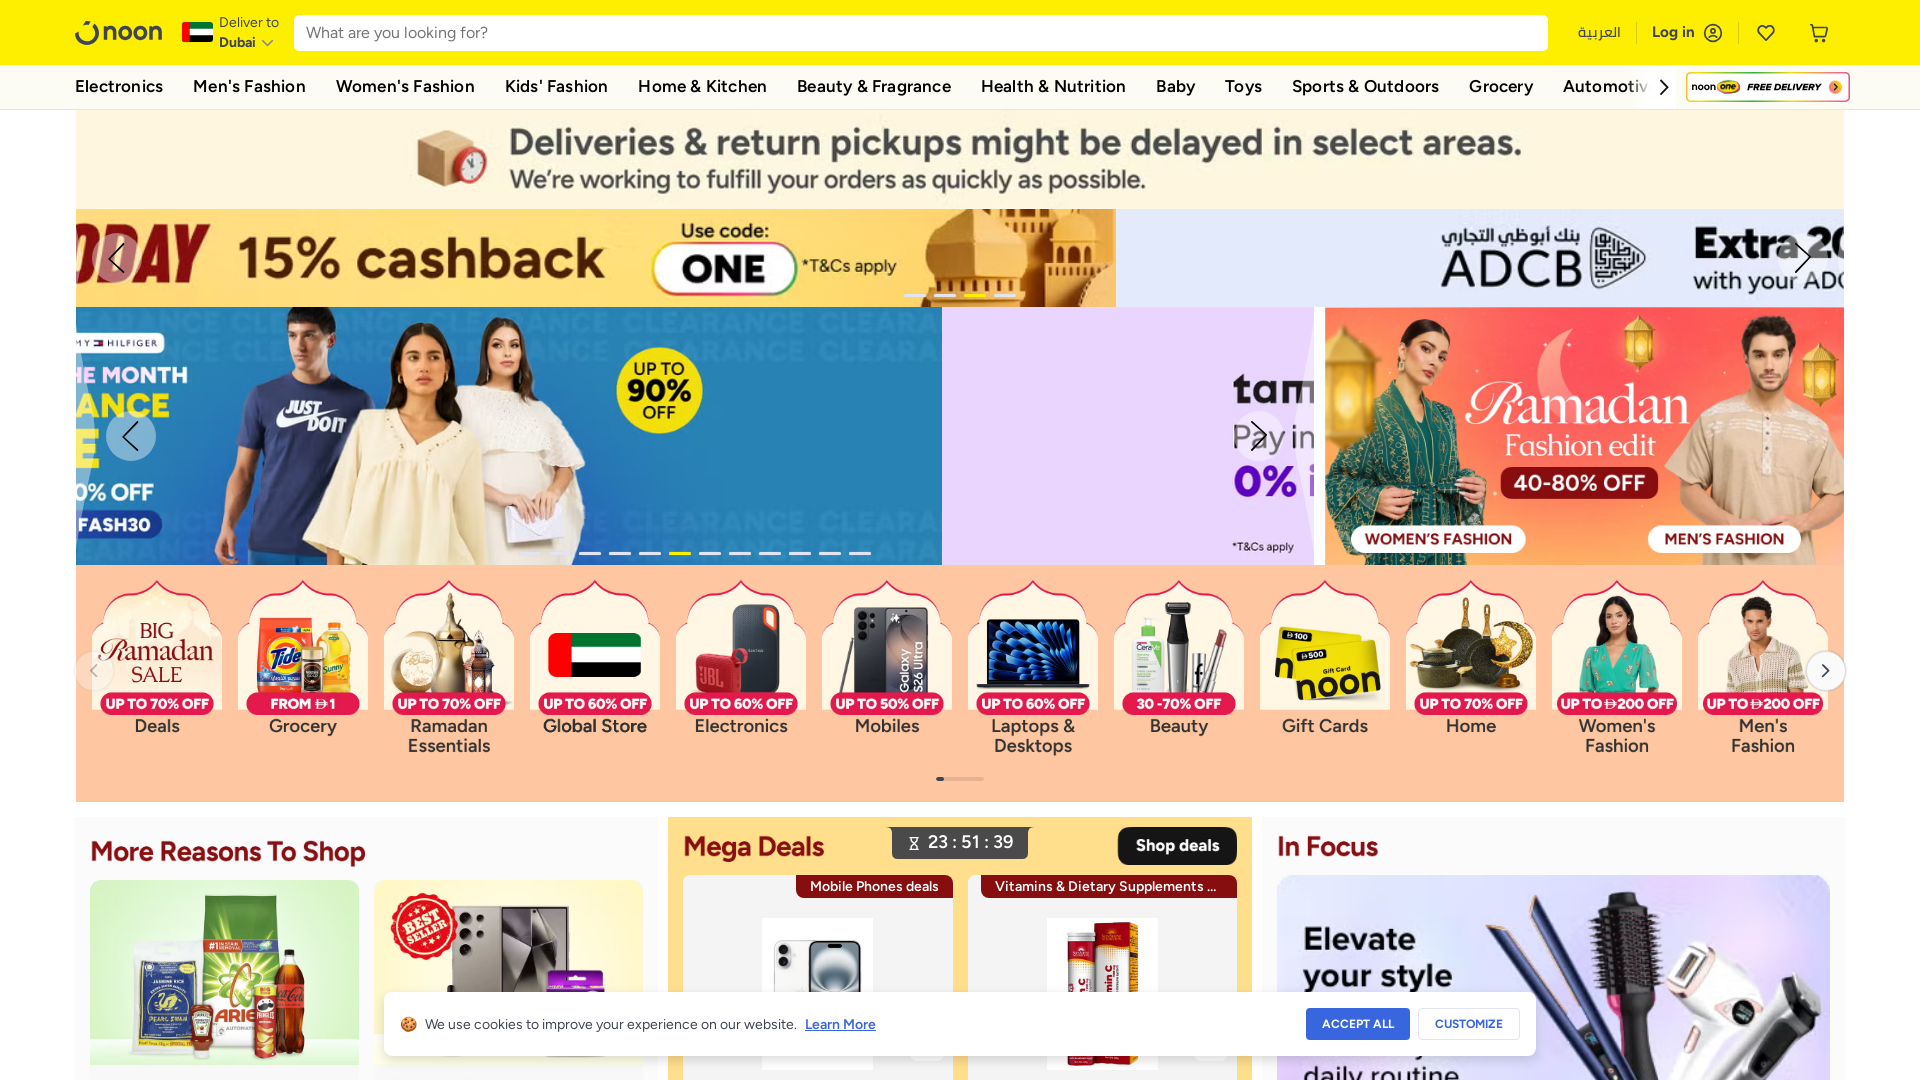

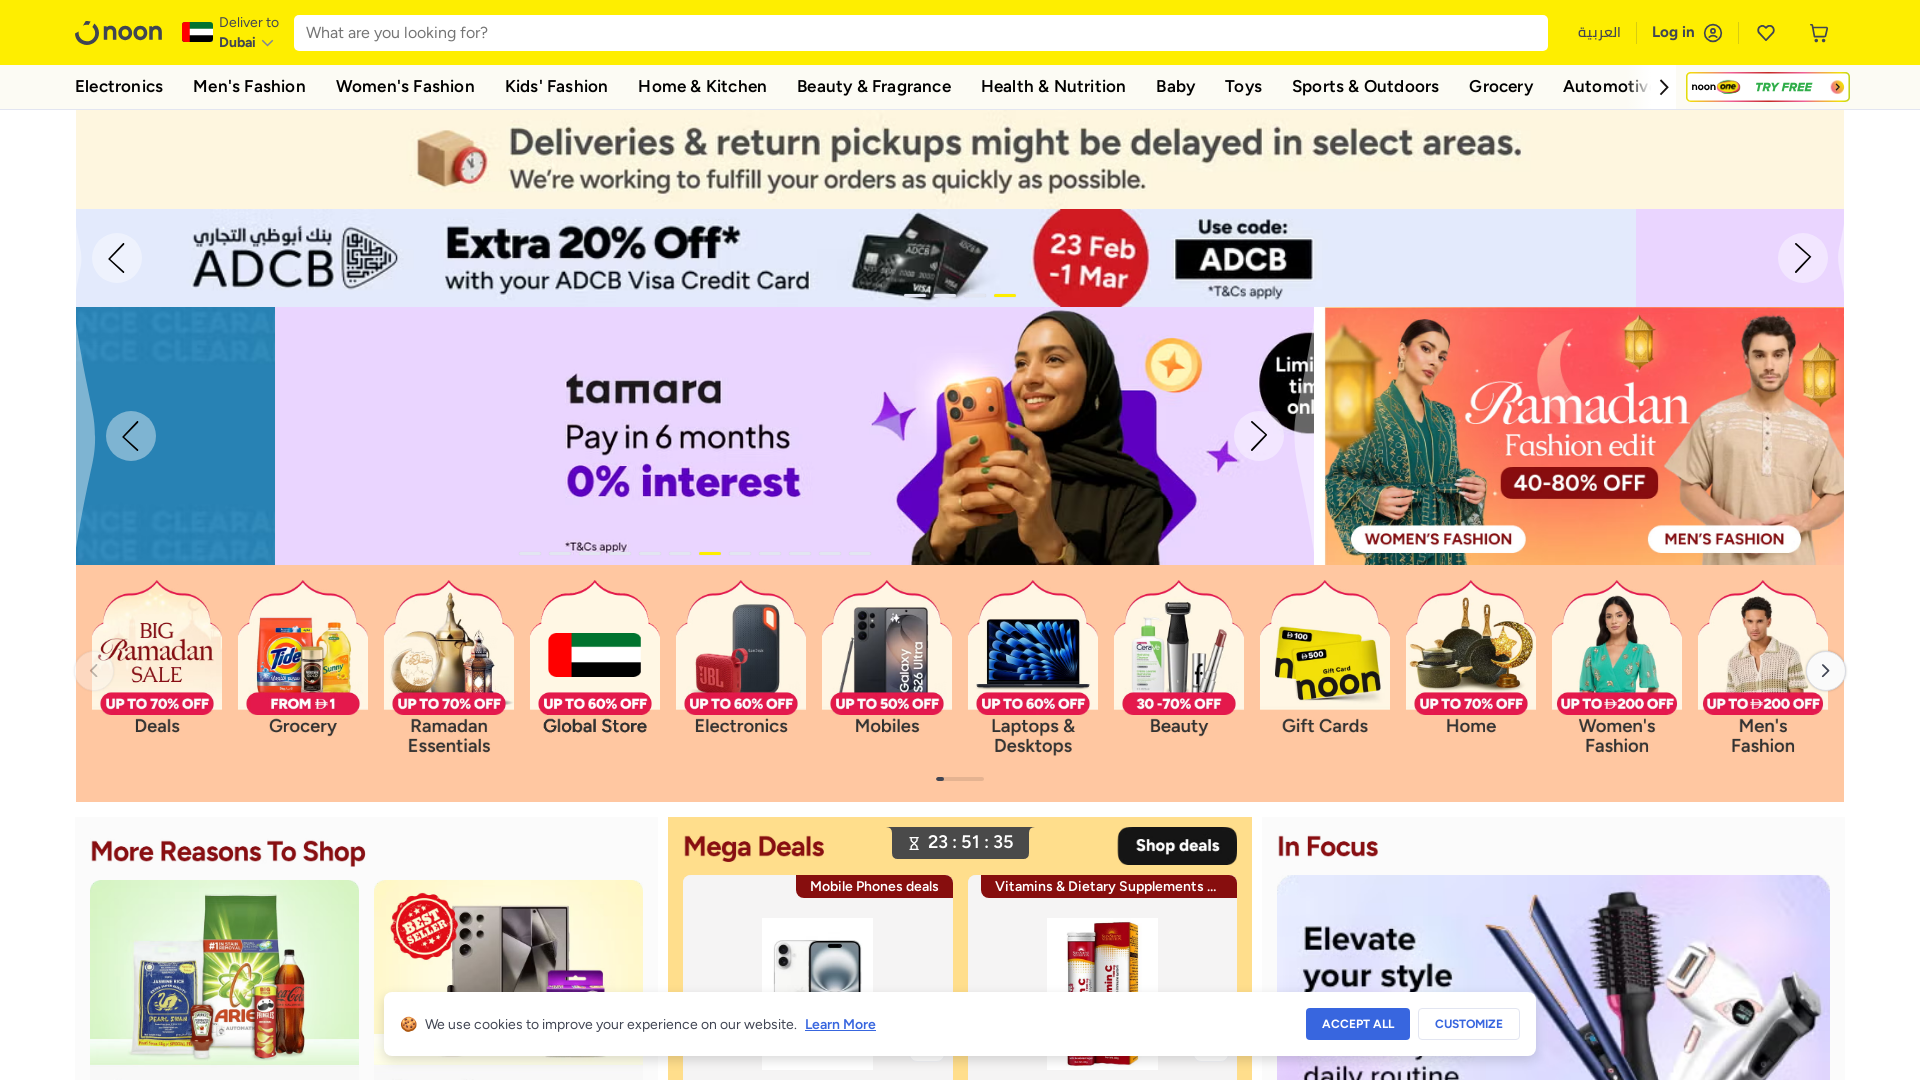